Tests the state dropdown selection on the practice form by clicking to open the dropdown and selecting a state option.

Starting URL: https://demoqa.com/automation-practice-form

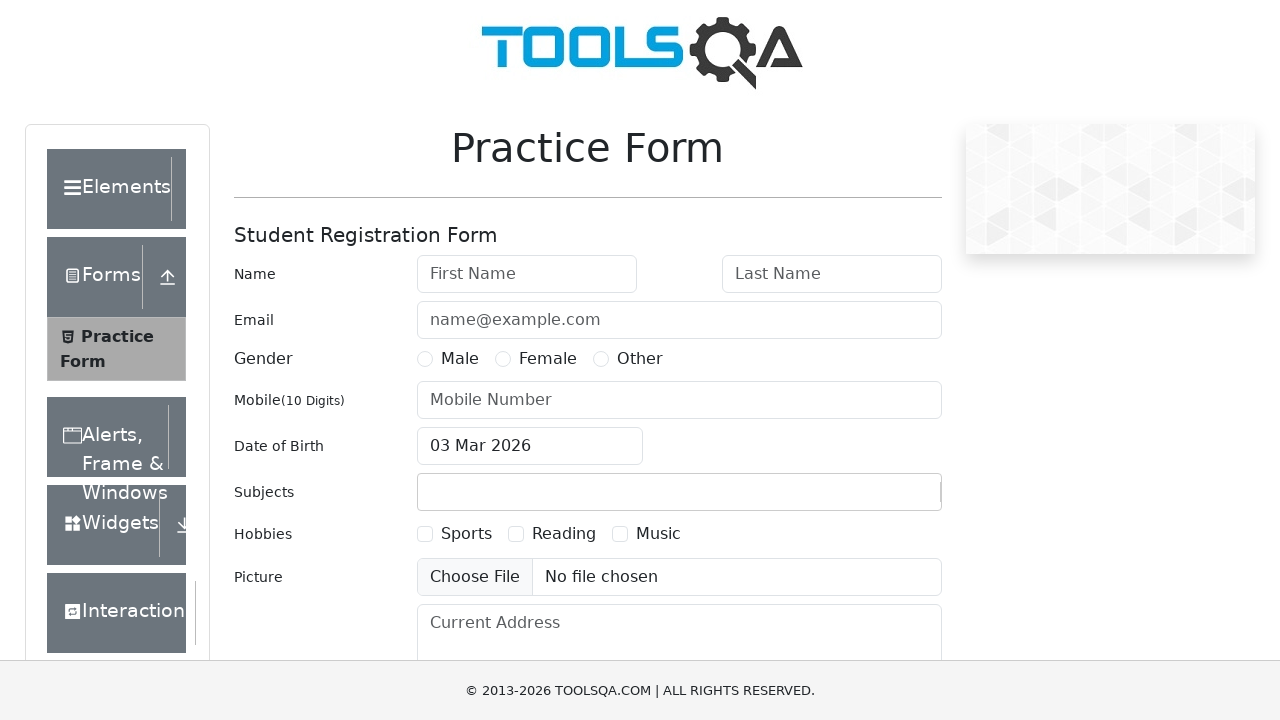

Scrolled down to make state dropdown visible
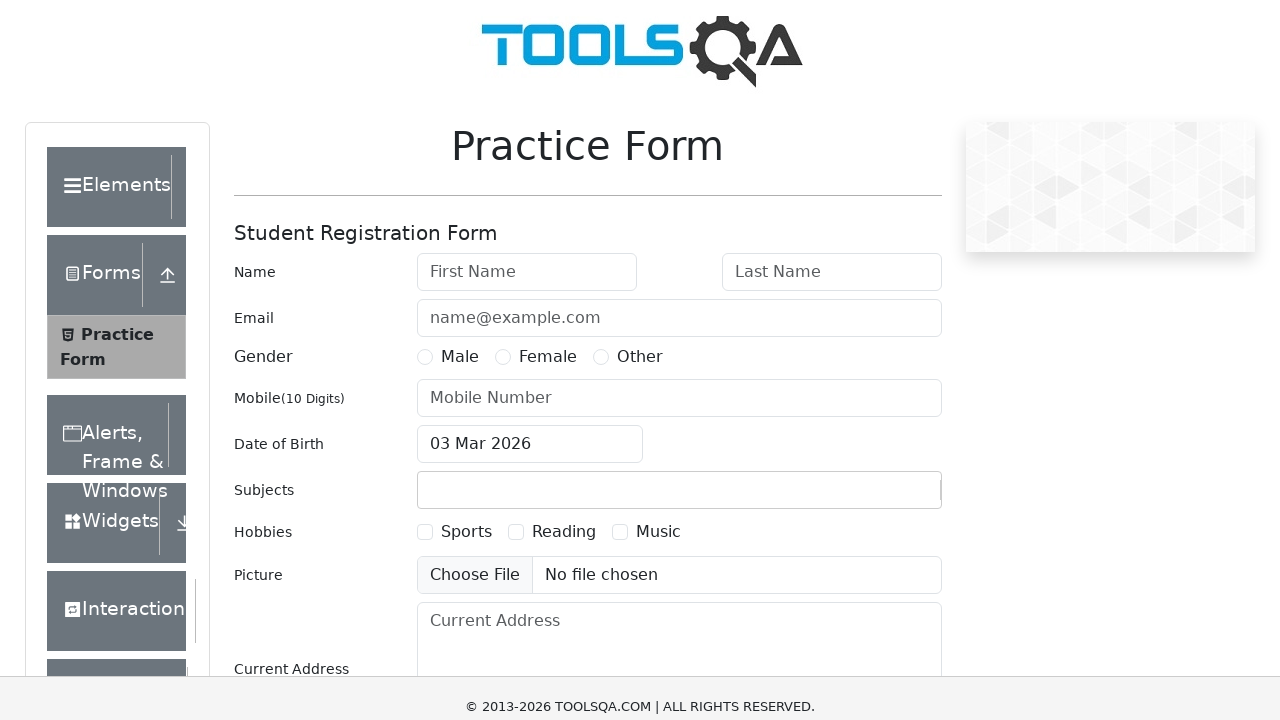

Clicked on the State dropdown to open it at (527, 437) on #state
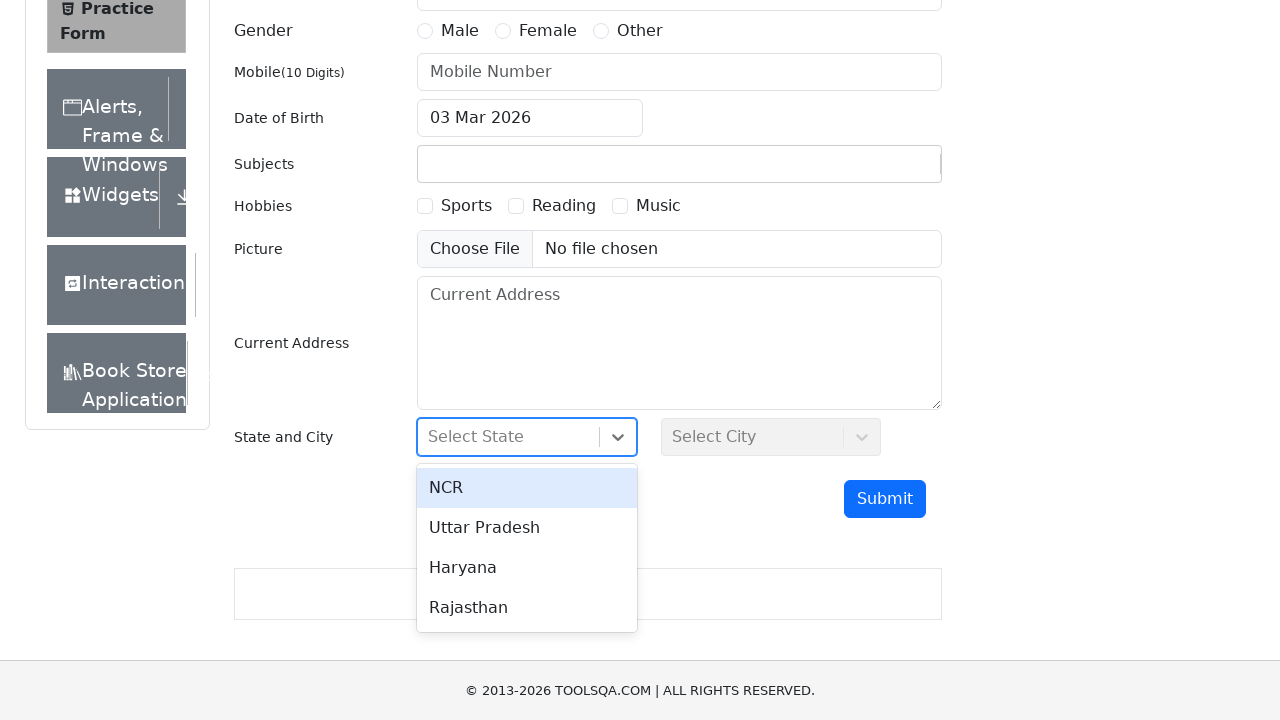

Selected Haryana from the dropdown options at (527, 568) on text=Haryana
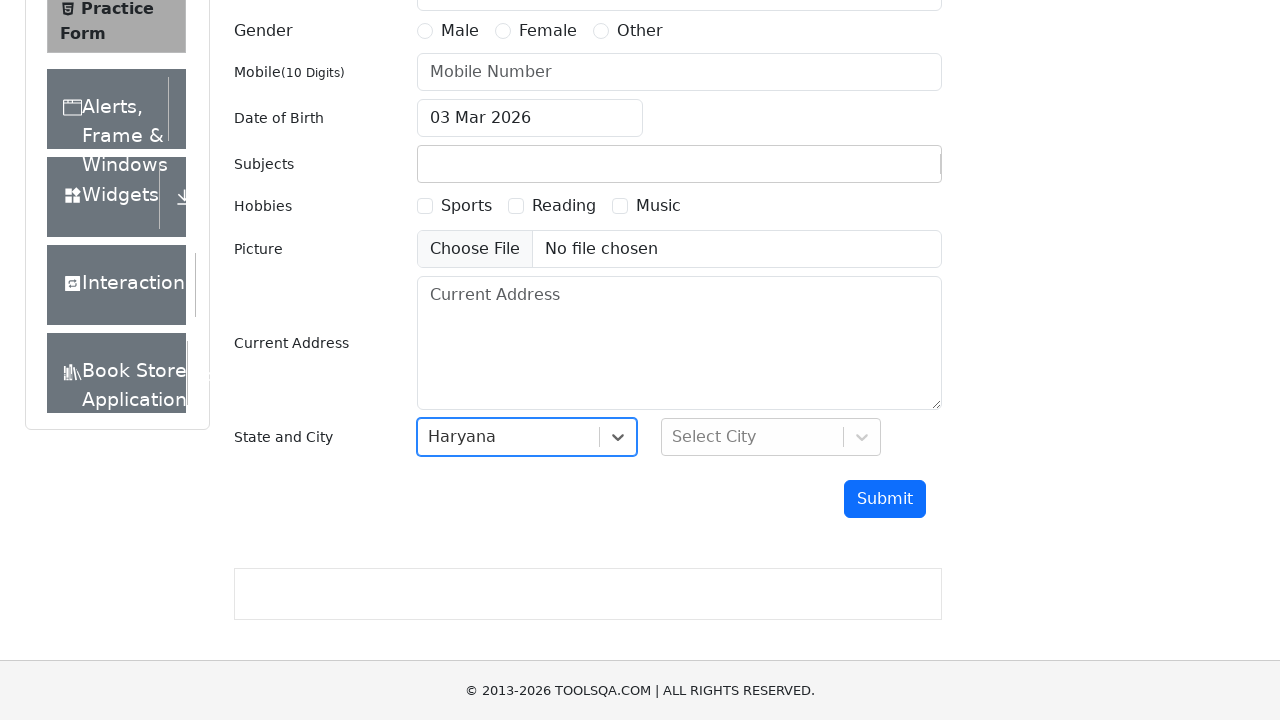

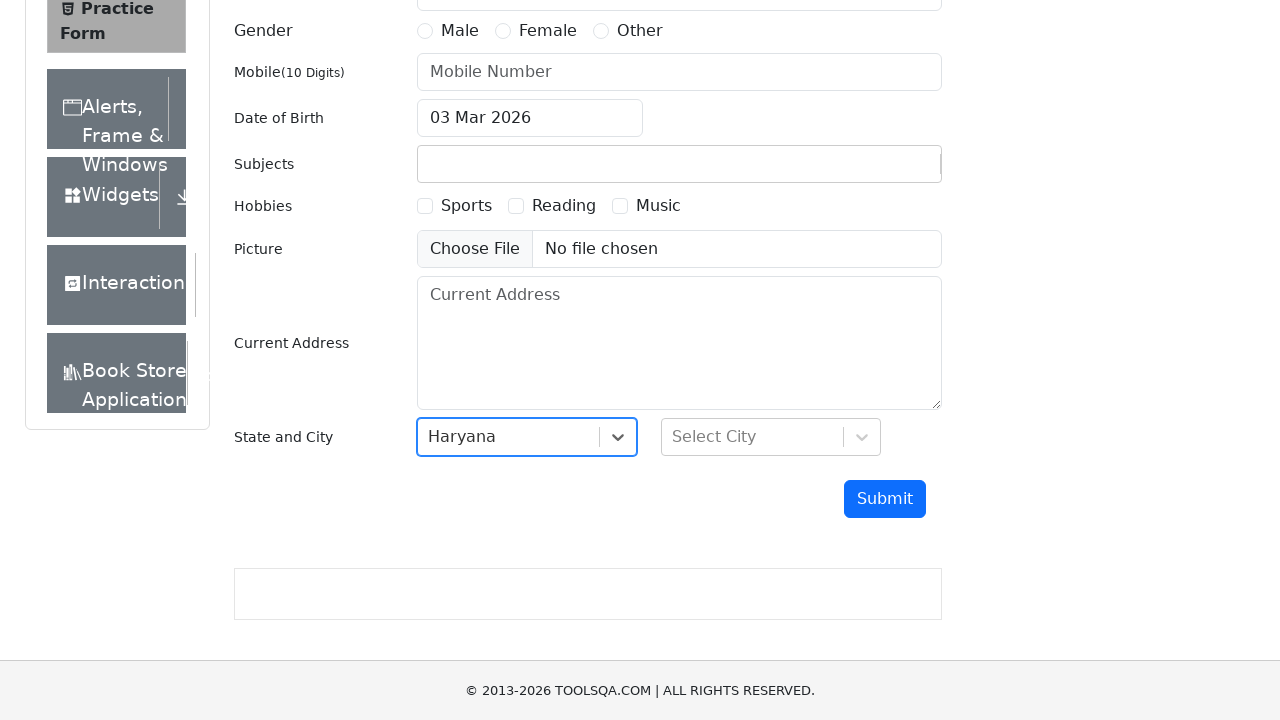